Tests mouse hover functionality by hovering over an element to reveal a dropdown menu and then clicking the "Reload" option

Starting URL: https://rahulshettyacademy.com/AutomationPractice/

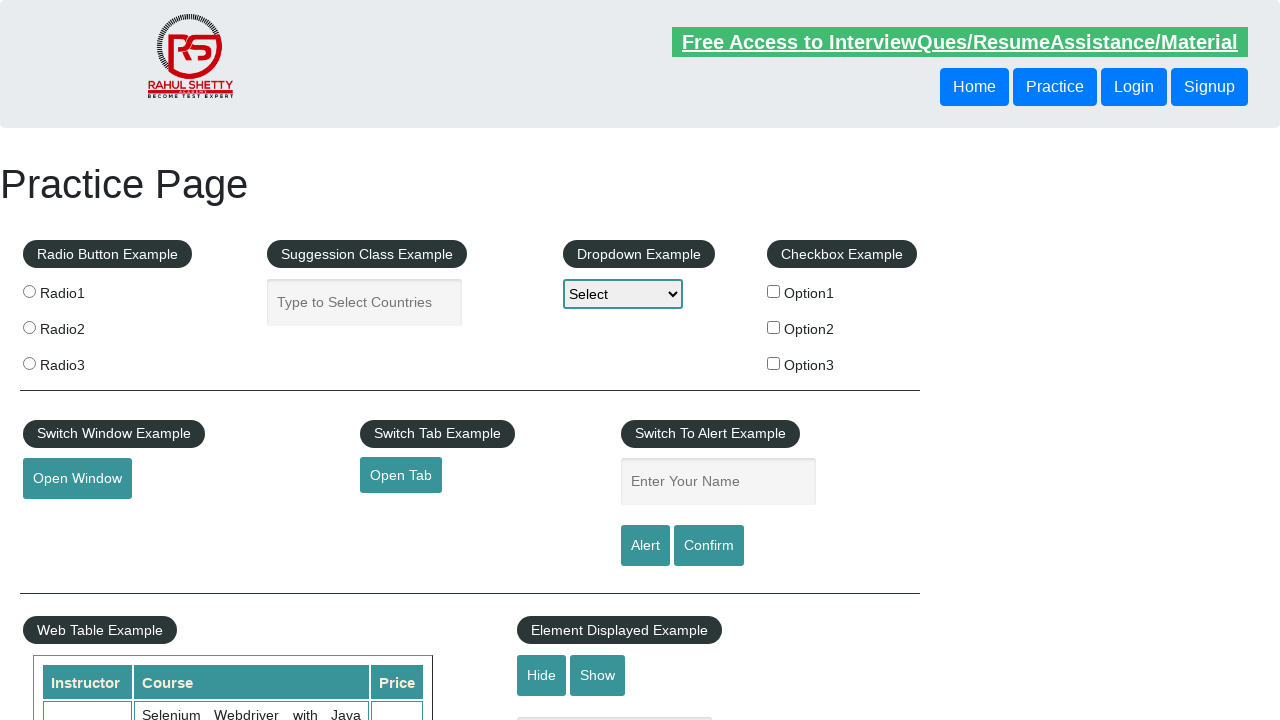

Navigated to AutomationPractice page
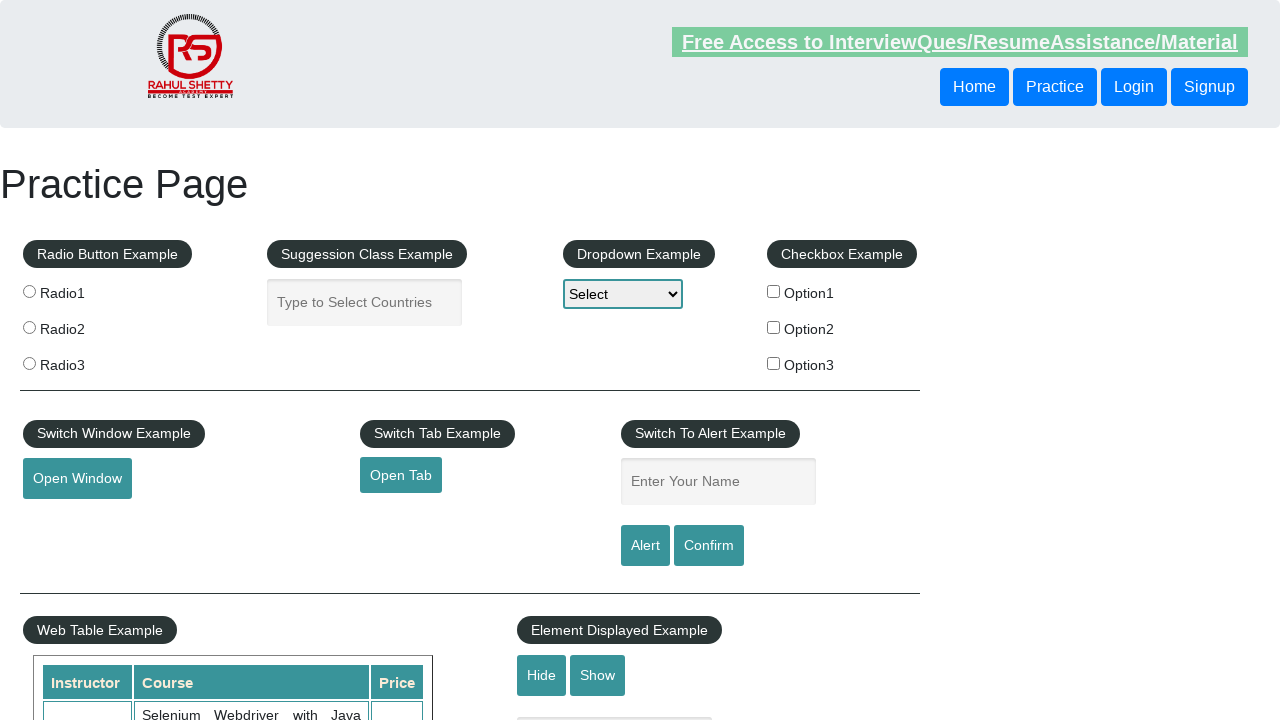

Hovered over mouse hover element to reveal dropdown menu at (83, 361) on #mousehover
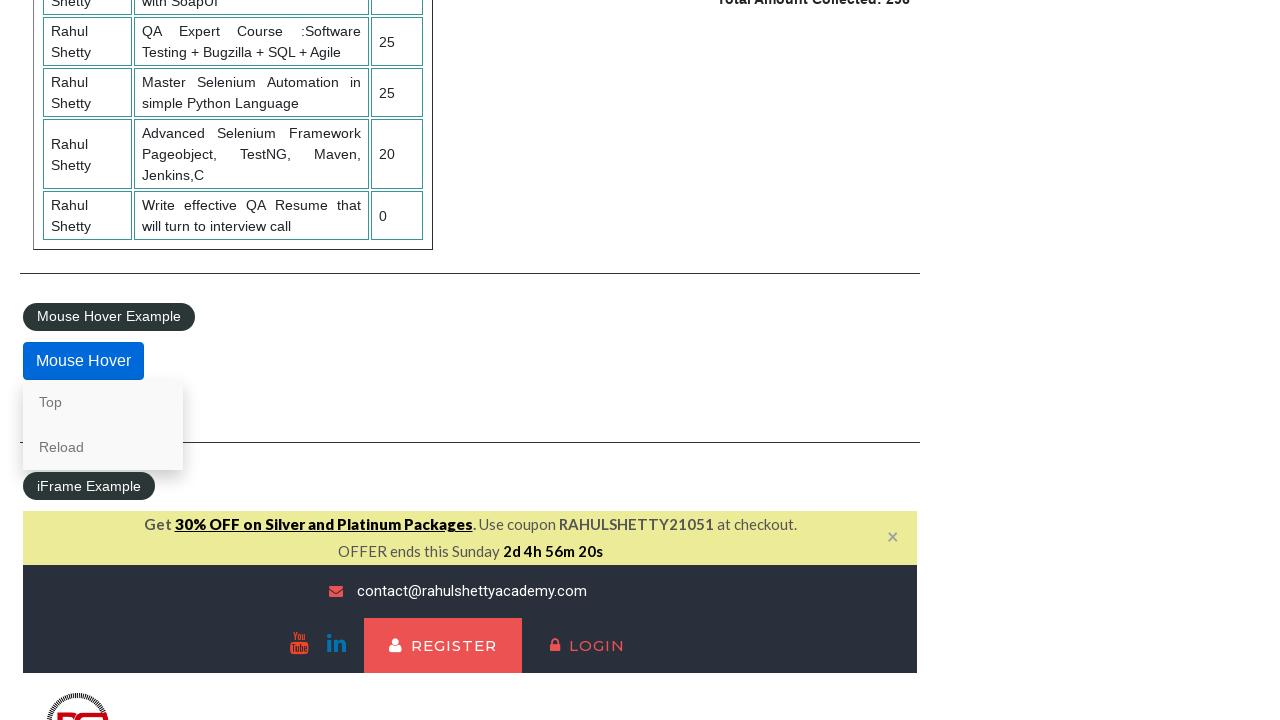

Clicked on Reload option from dropdown menu at (103, 447) on text=Reload
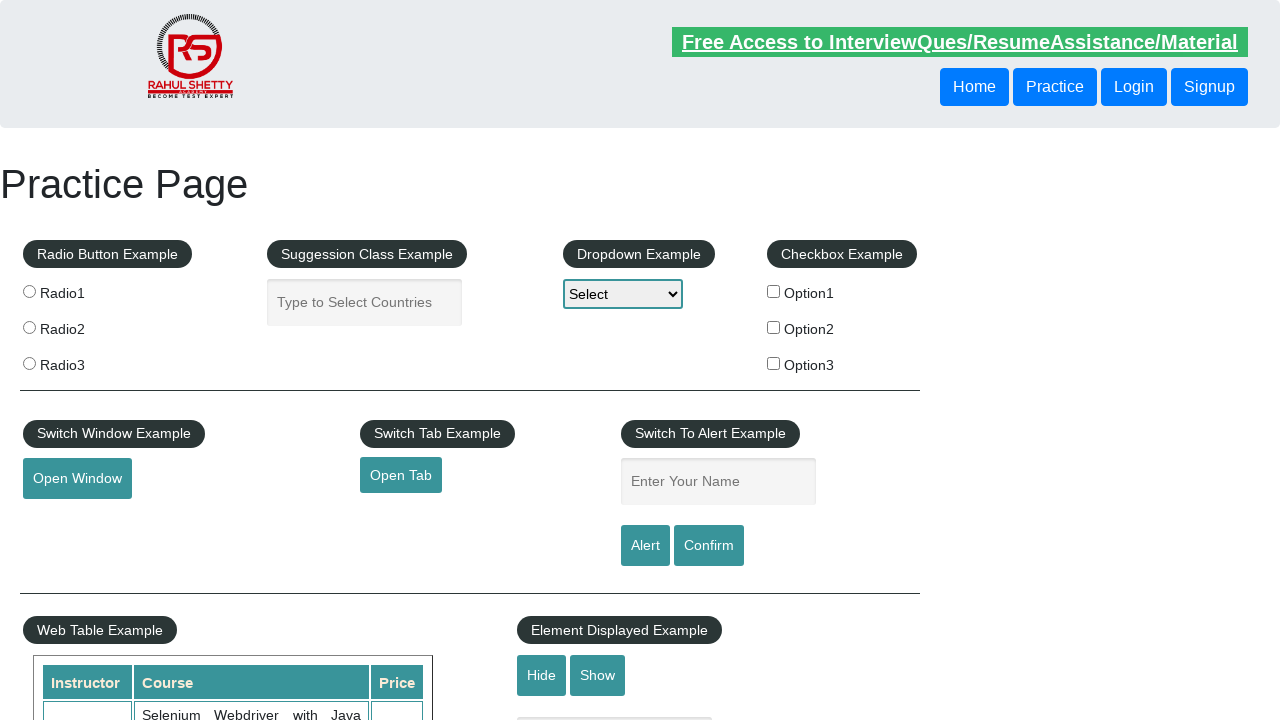

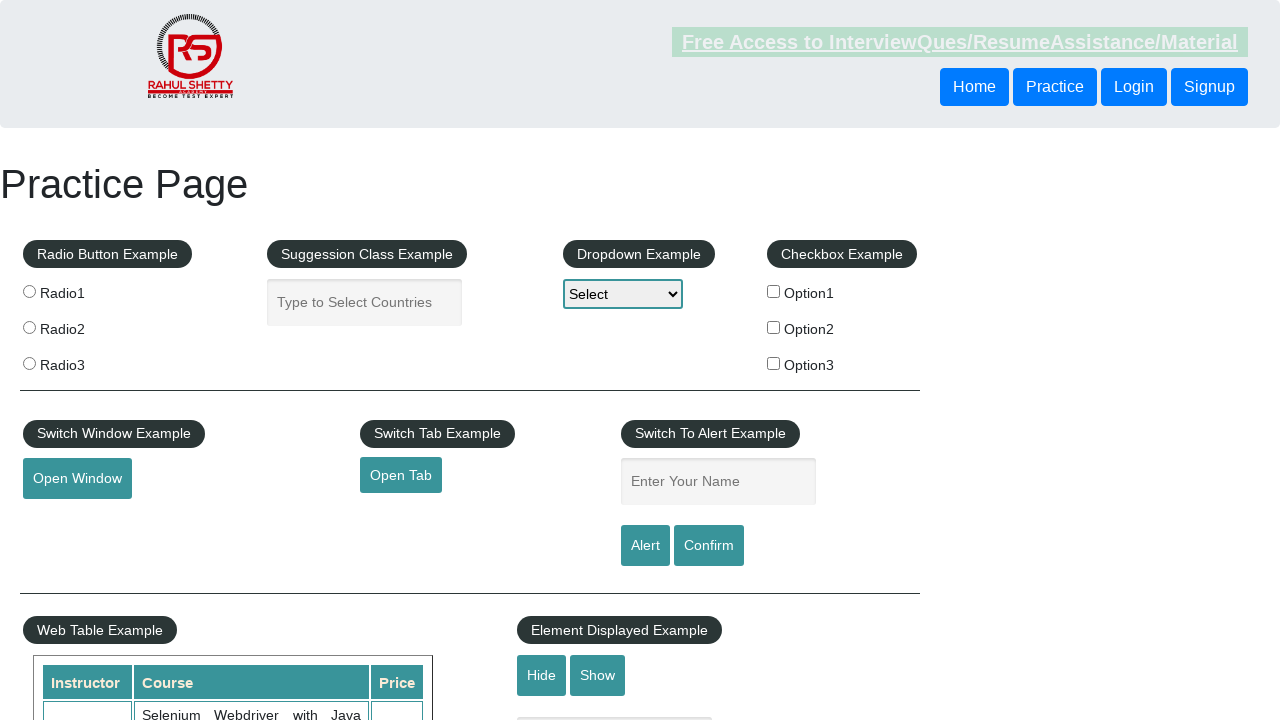